Tests navigation to the horizontal slider page and verifies the page title

Starting URL: https://the-internet.herokuapp.com/

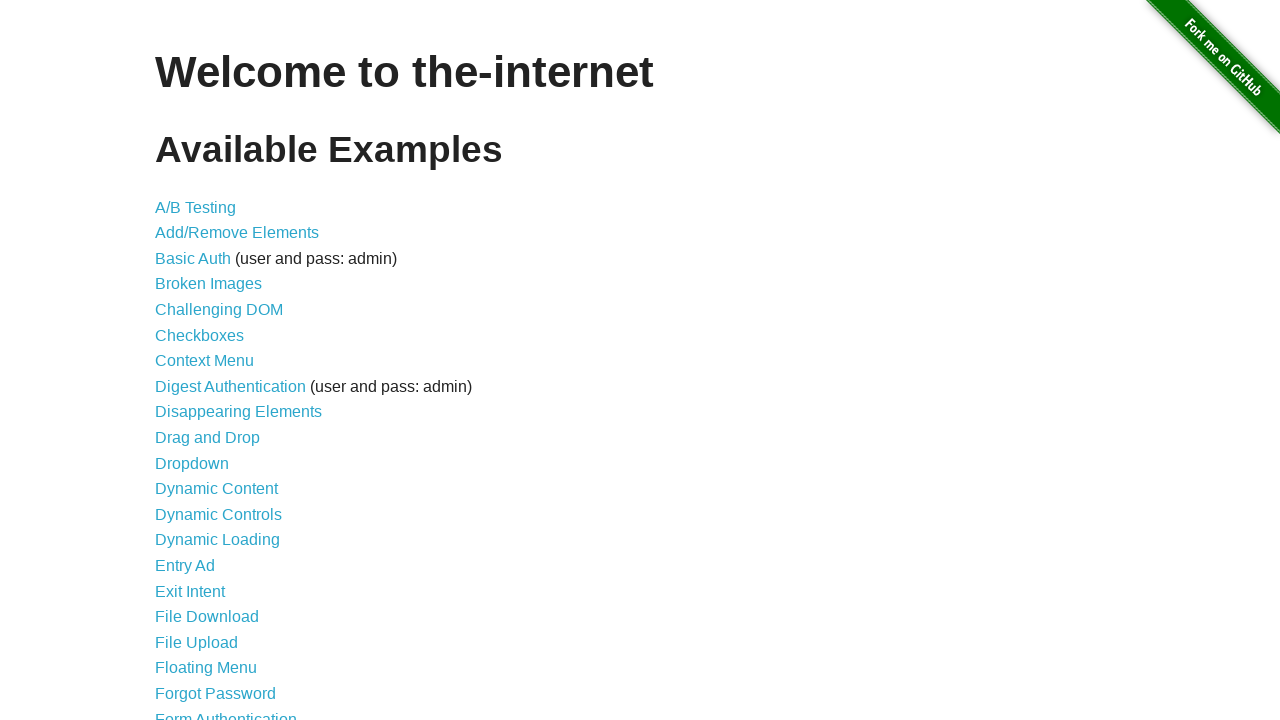

Waited for horizontal slider link to be visible
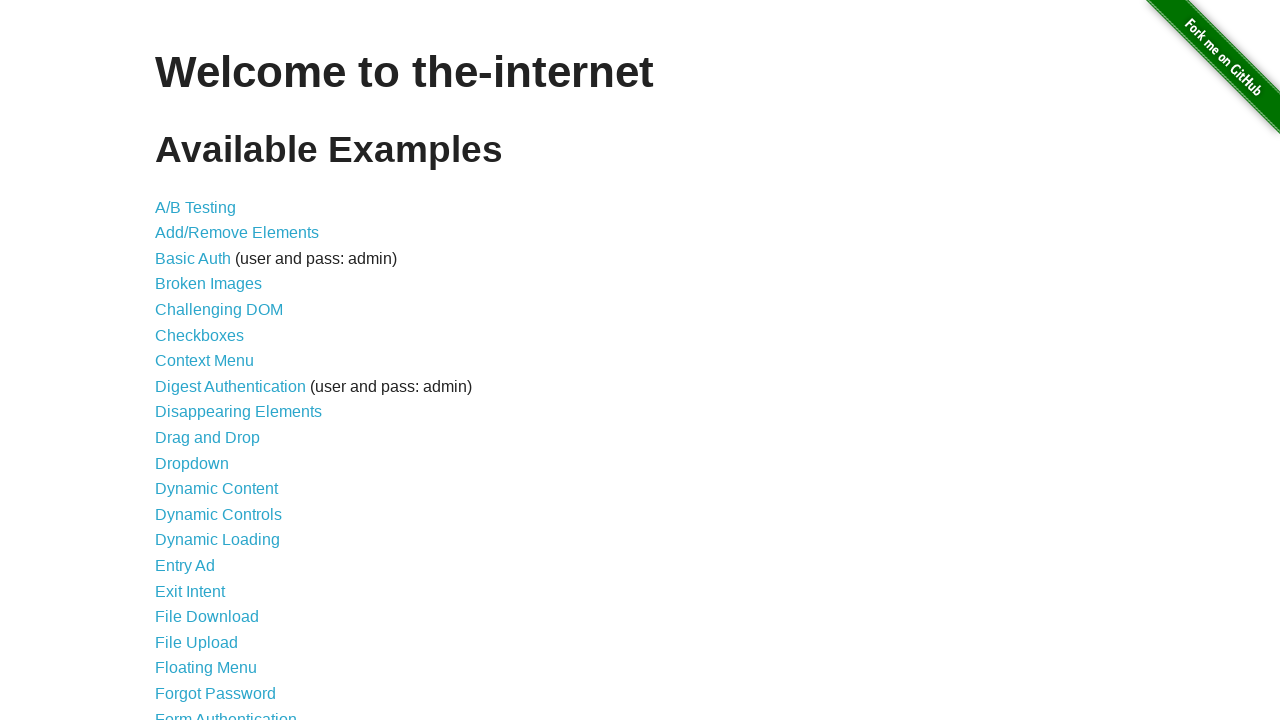

Clicked horizontal slider link at (214, 361) on a[href='/horizontal_slider']
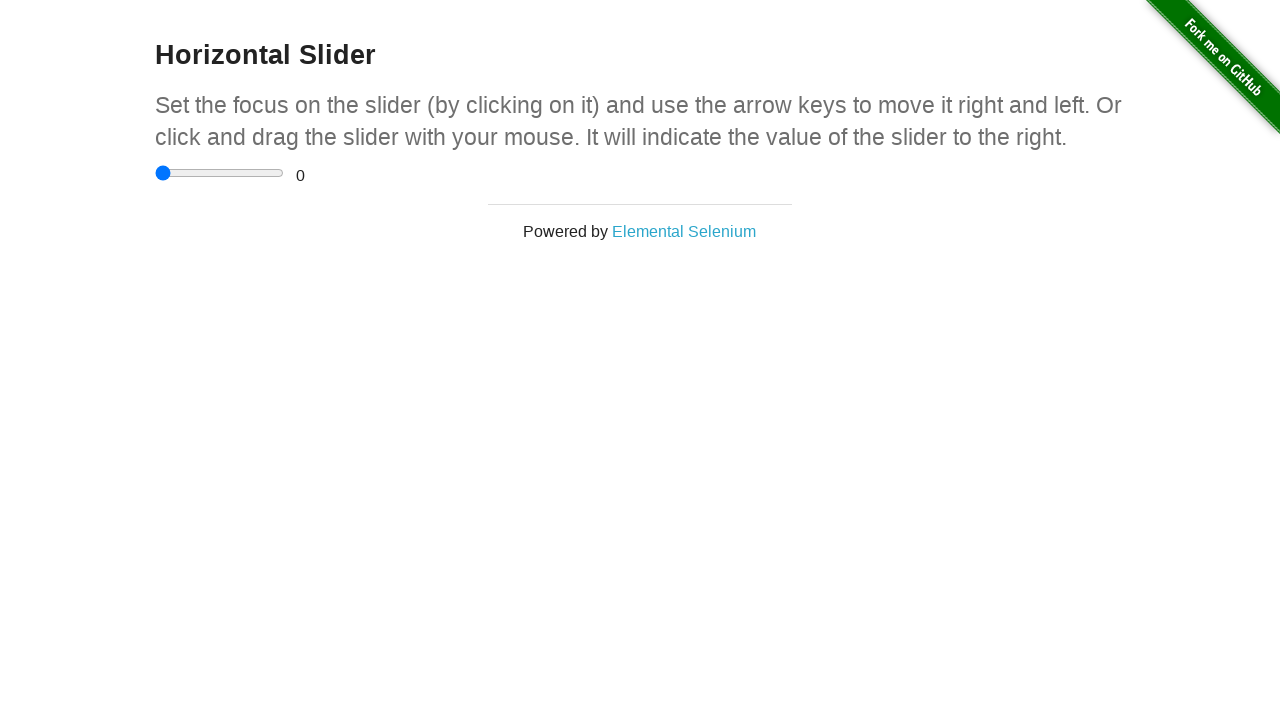

Navigated to horizontal slider page and verified page title
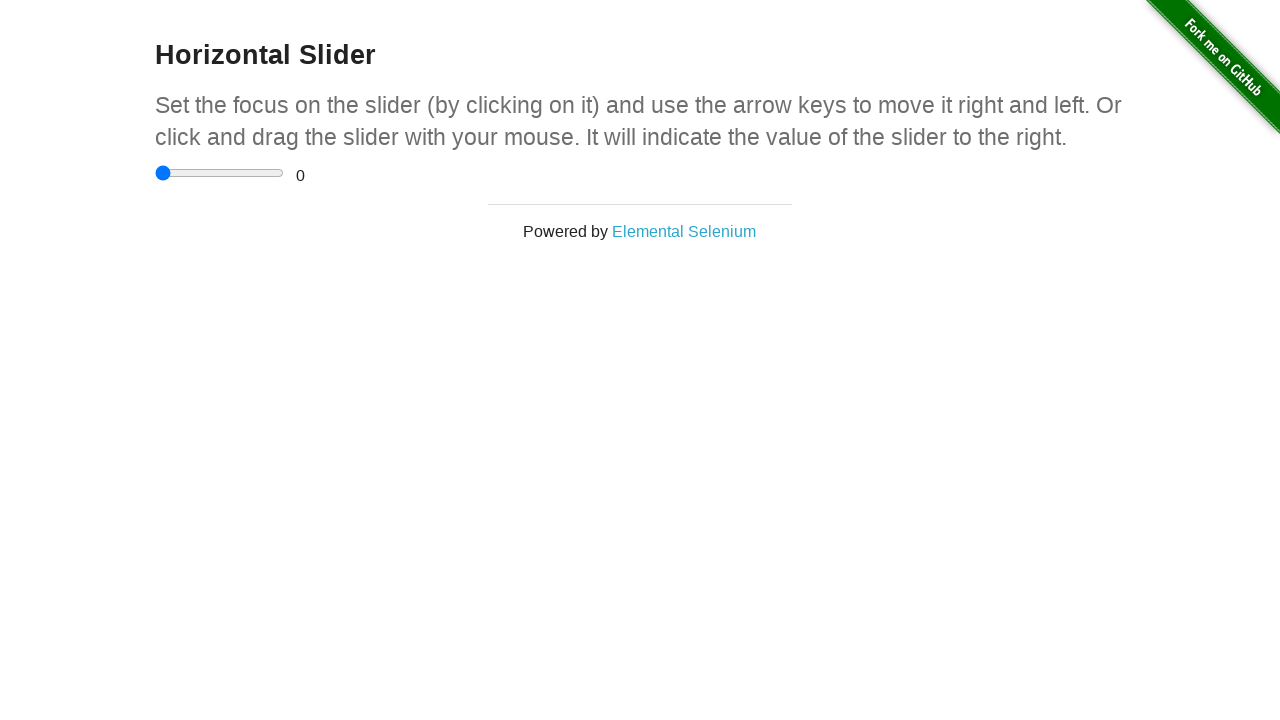

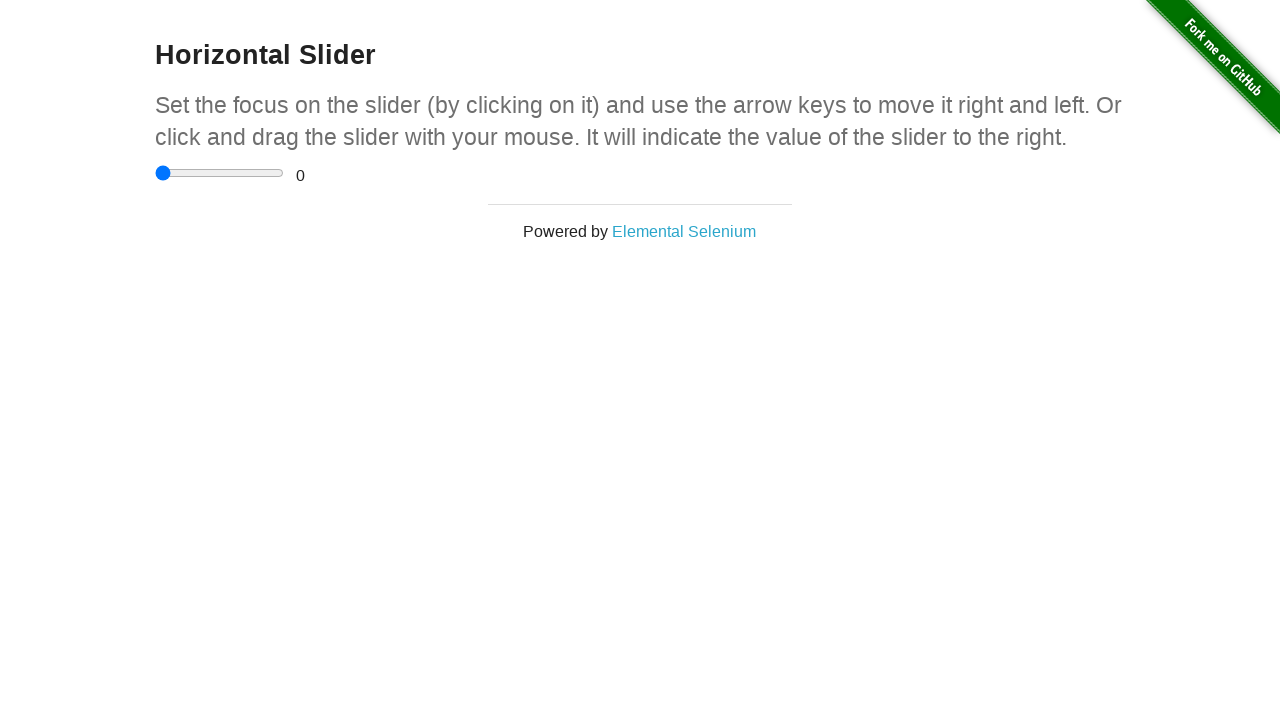